Navigates to Nike's website and retrieves page information including the title, current URL, and text from a membership sign-in element.

Starting URL: https://nike.com

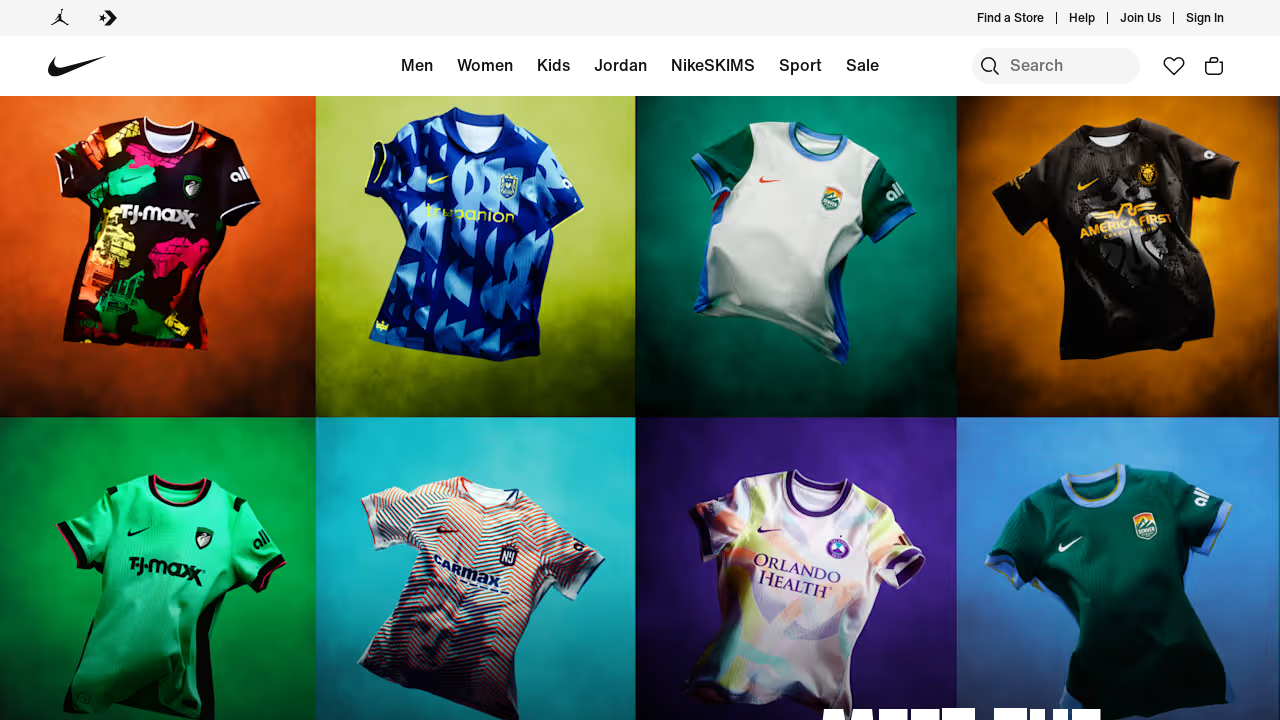

Waited for page to reach domcontentloaded state
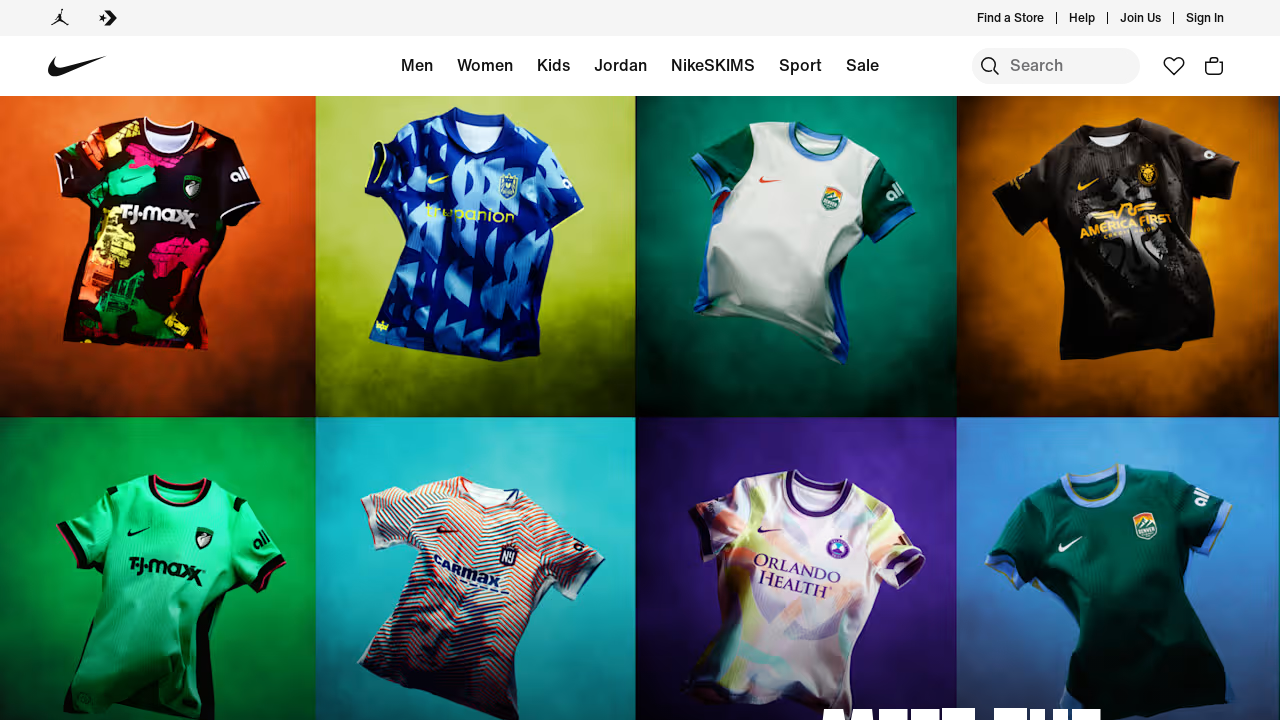

Retrieved page title: Nike. Just Do It. Nike.com
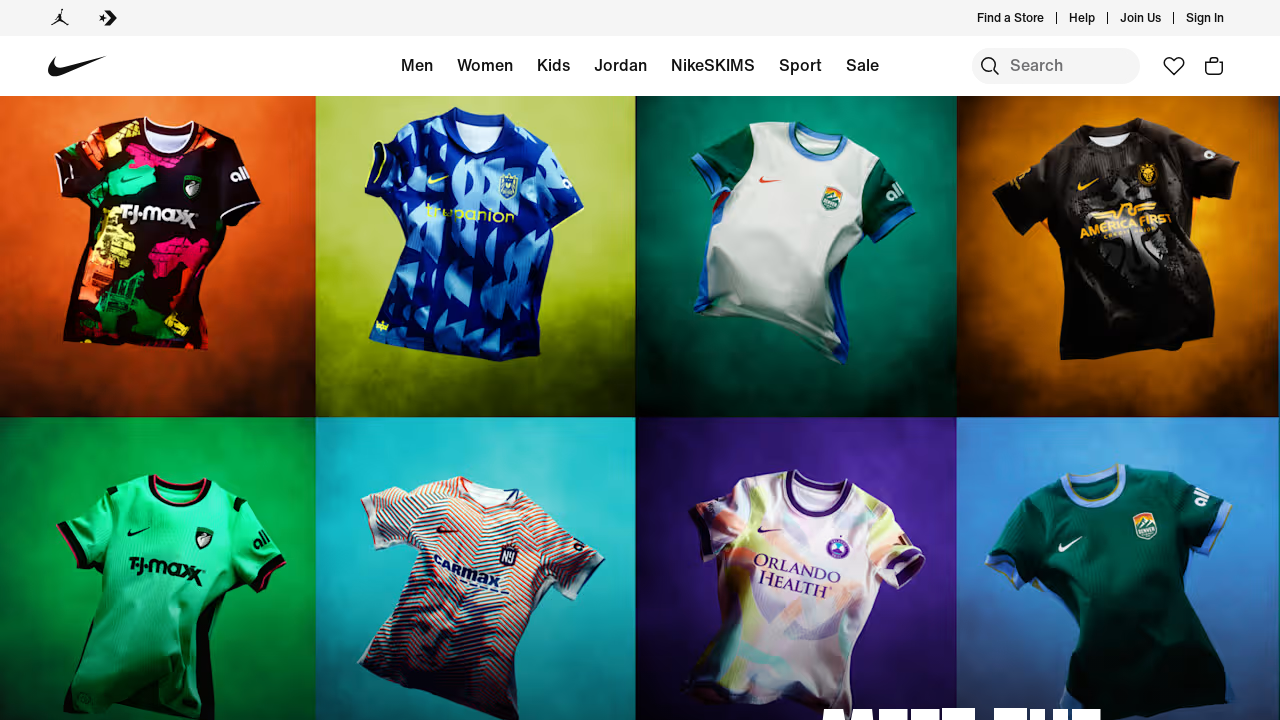

Retrieved current URL: https://www.nike.com/
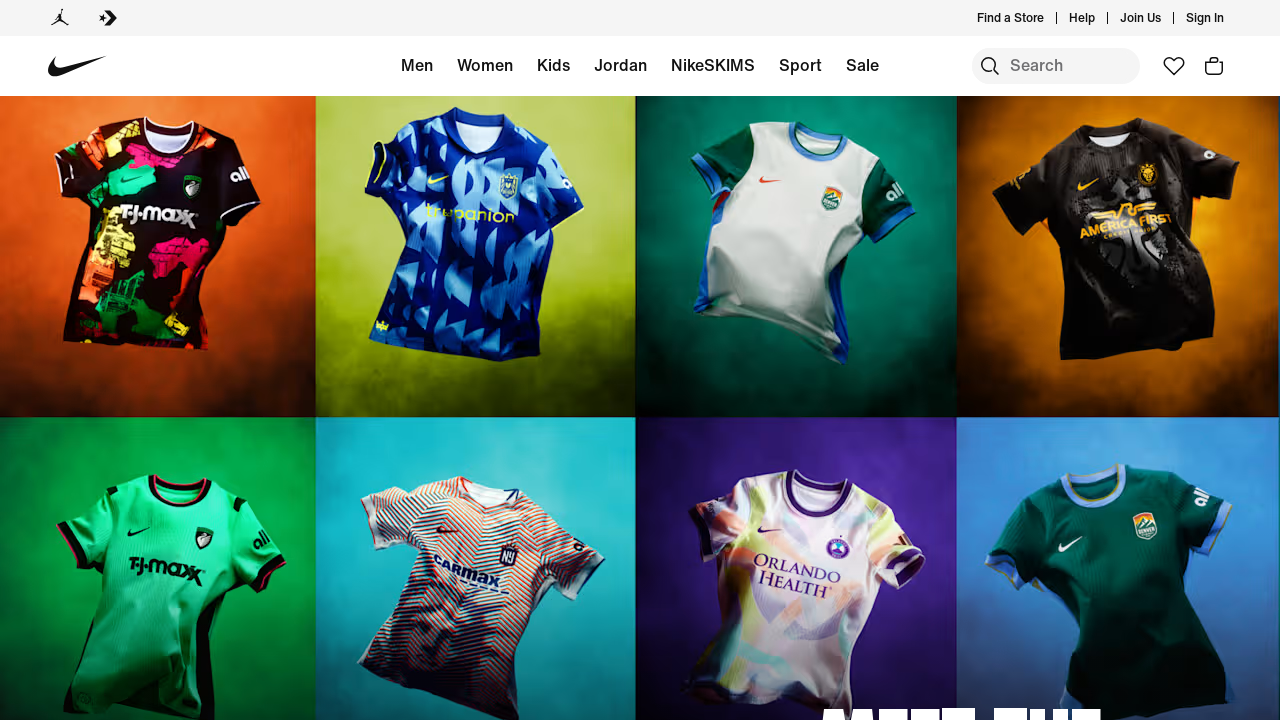

Membership sign-in element not found on page
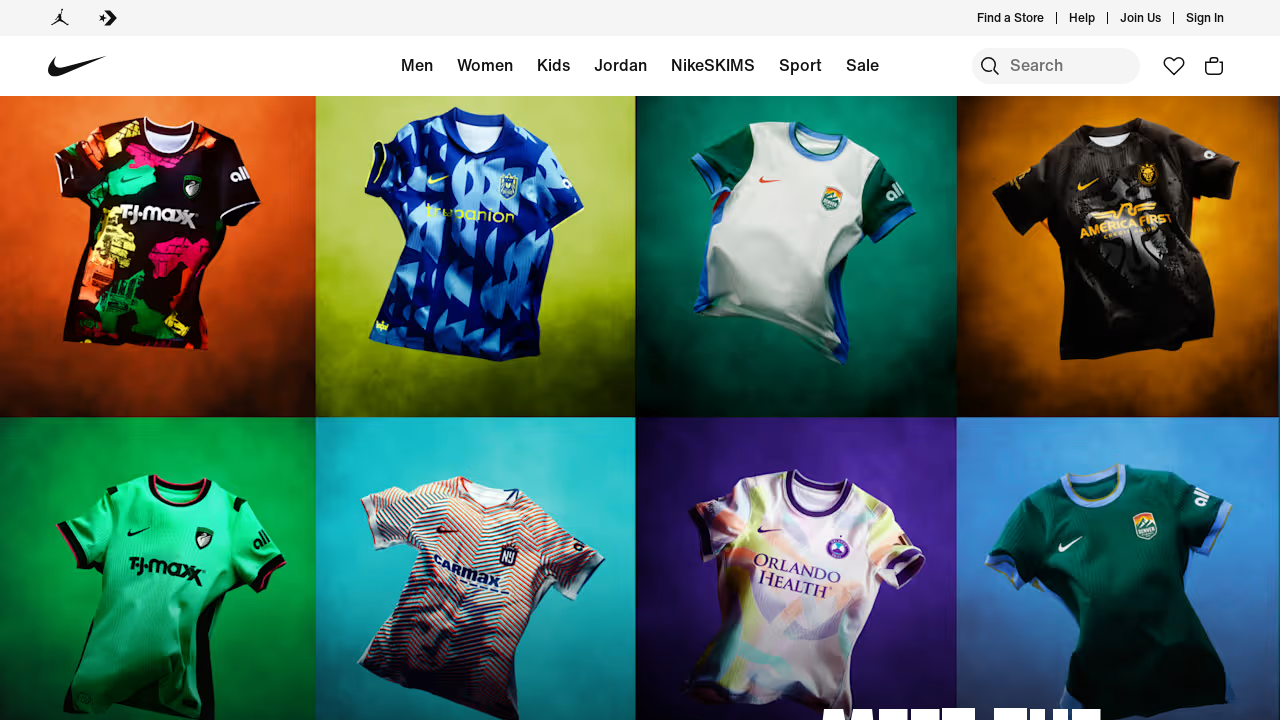

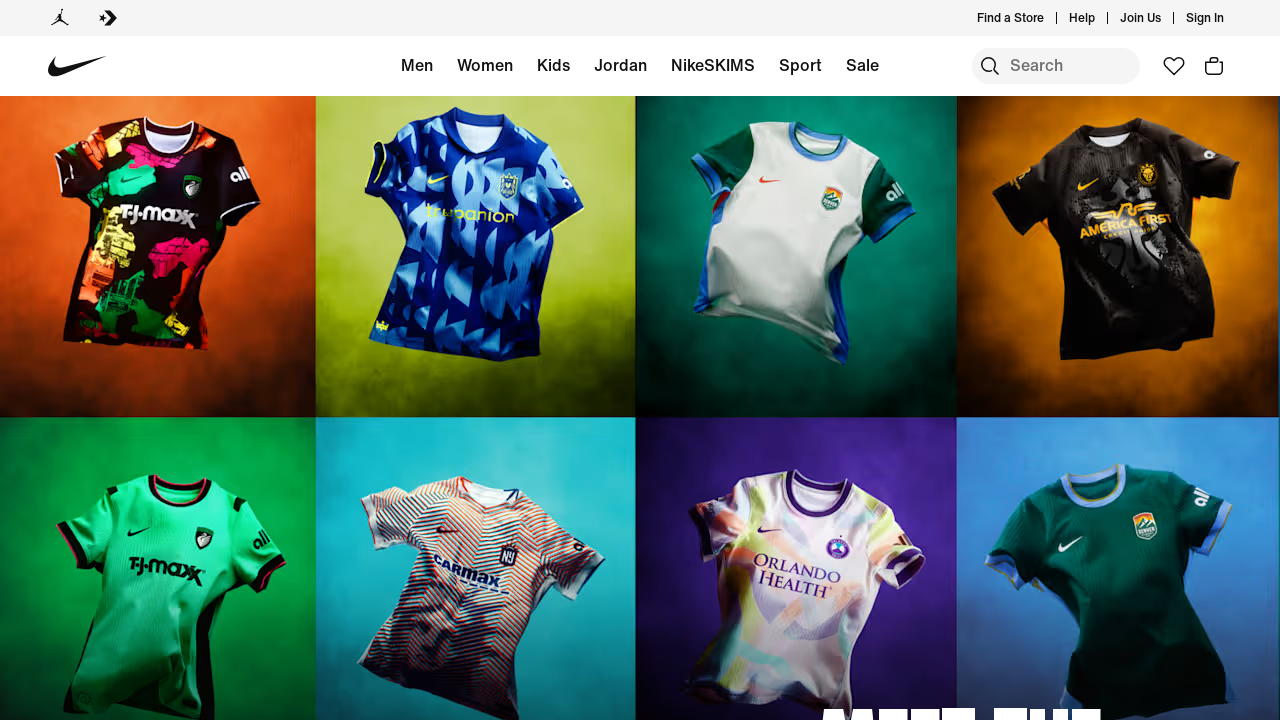